Tests that clicking a disabled selected radio button does not change its state

Starting URL: https://www.selenium.dev/selenium/web/formPage.html

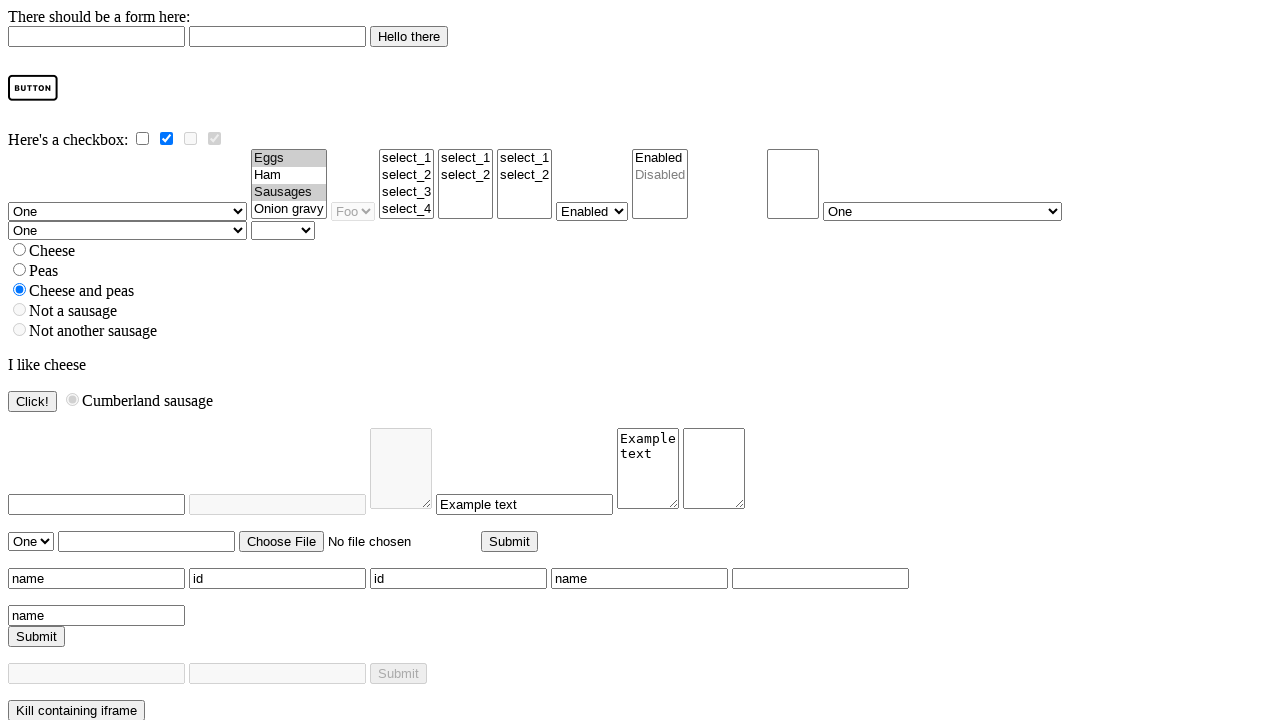

Located the disabled selected radio button element
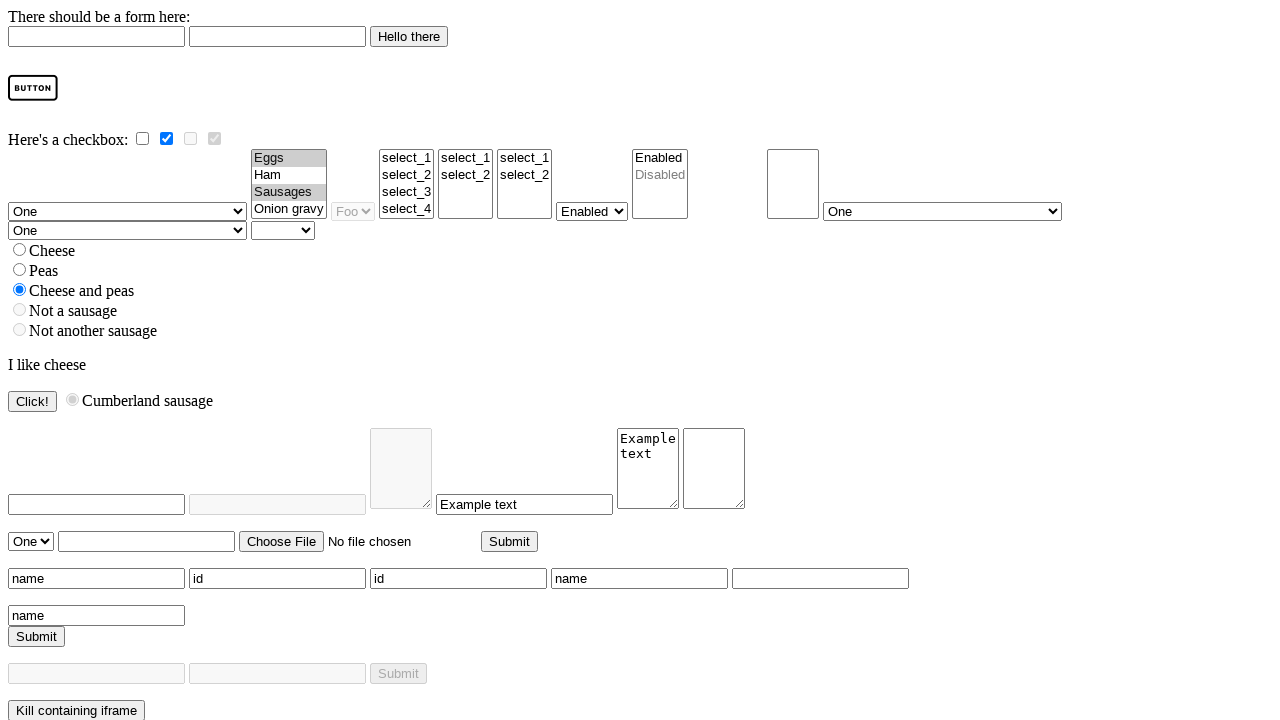

Waited for disabled selected radio button to be present in DOM
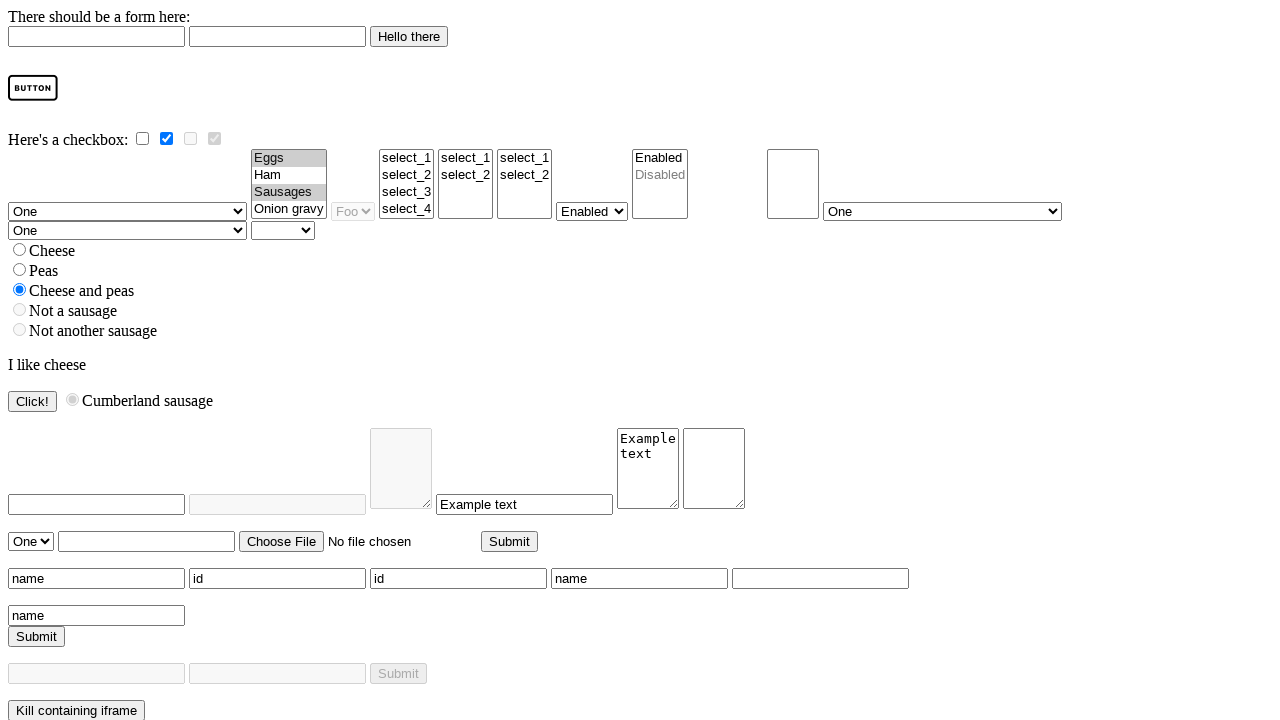

Retrieved initial checked status of radio button: True
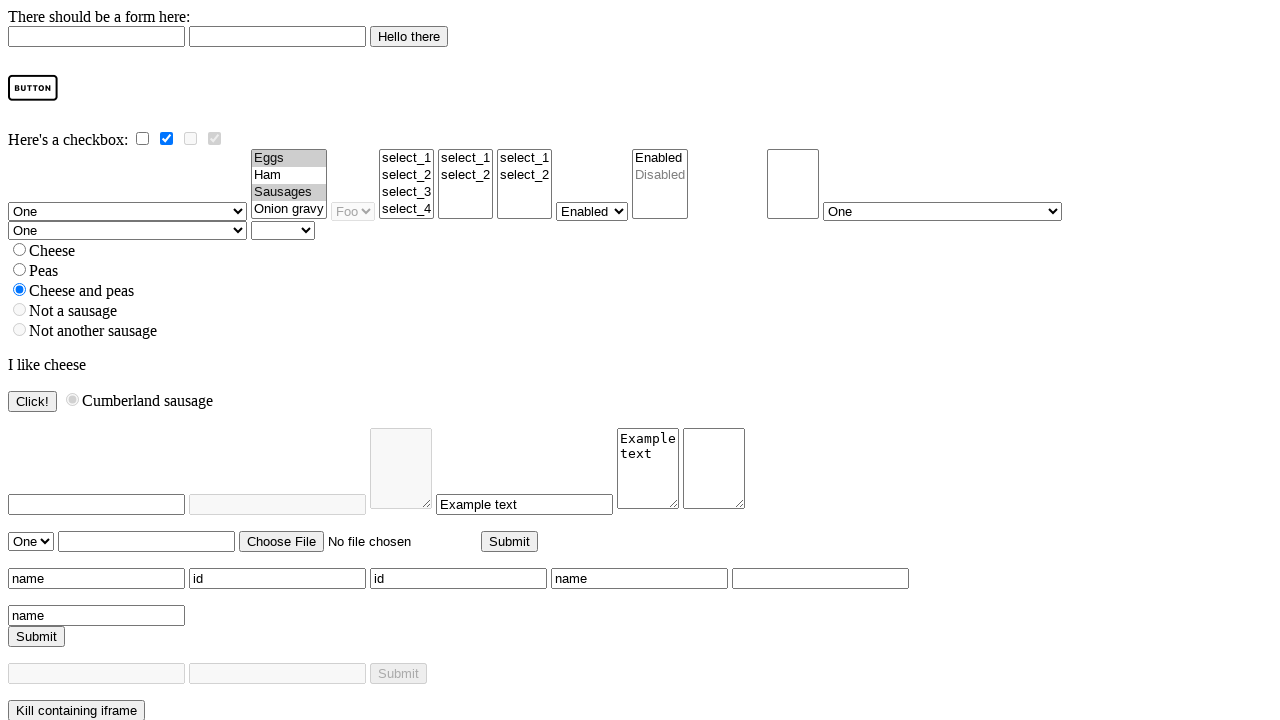

Clicked disabled radio button with force=True to bypass disabled attribute at (72, 400) on #lone_disabled_selected_radio
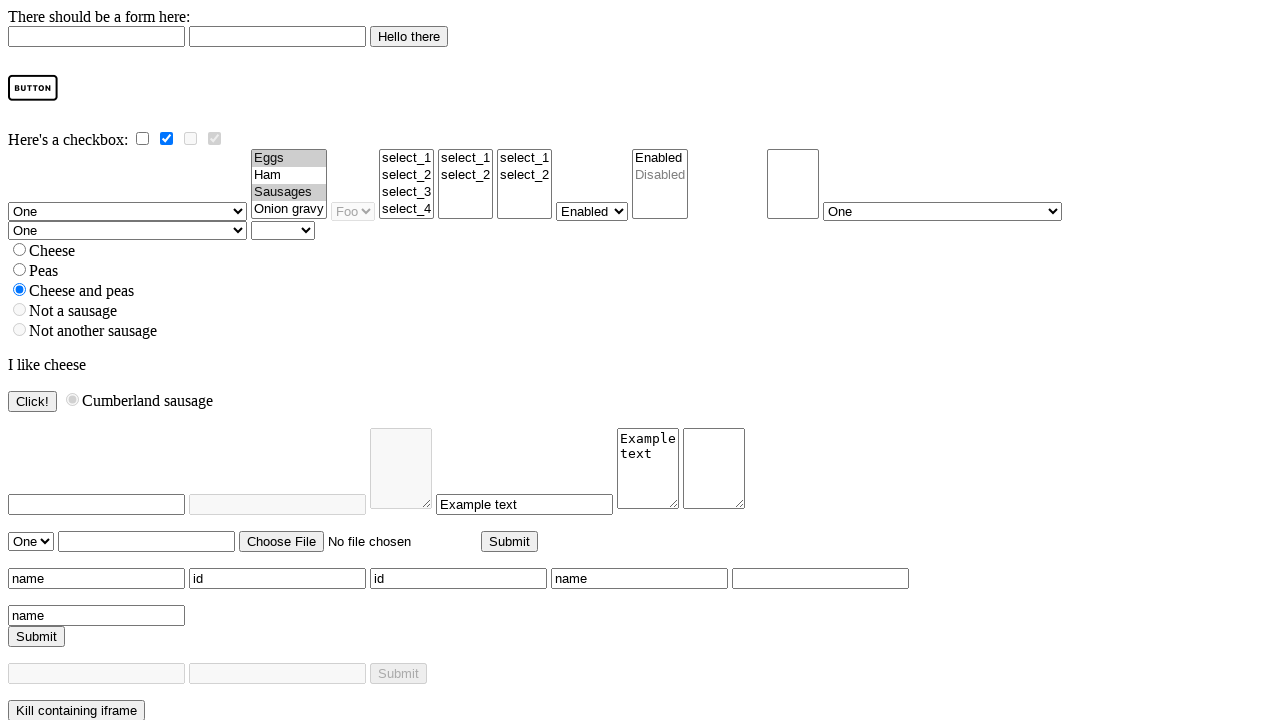

Asserted radio button checked status remained unchanged at True
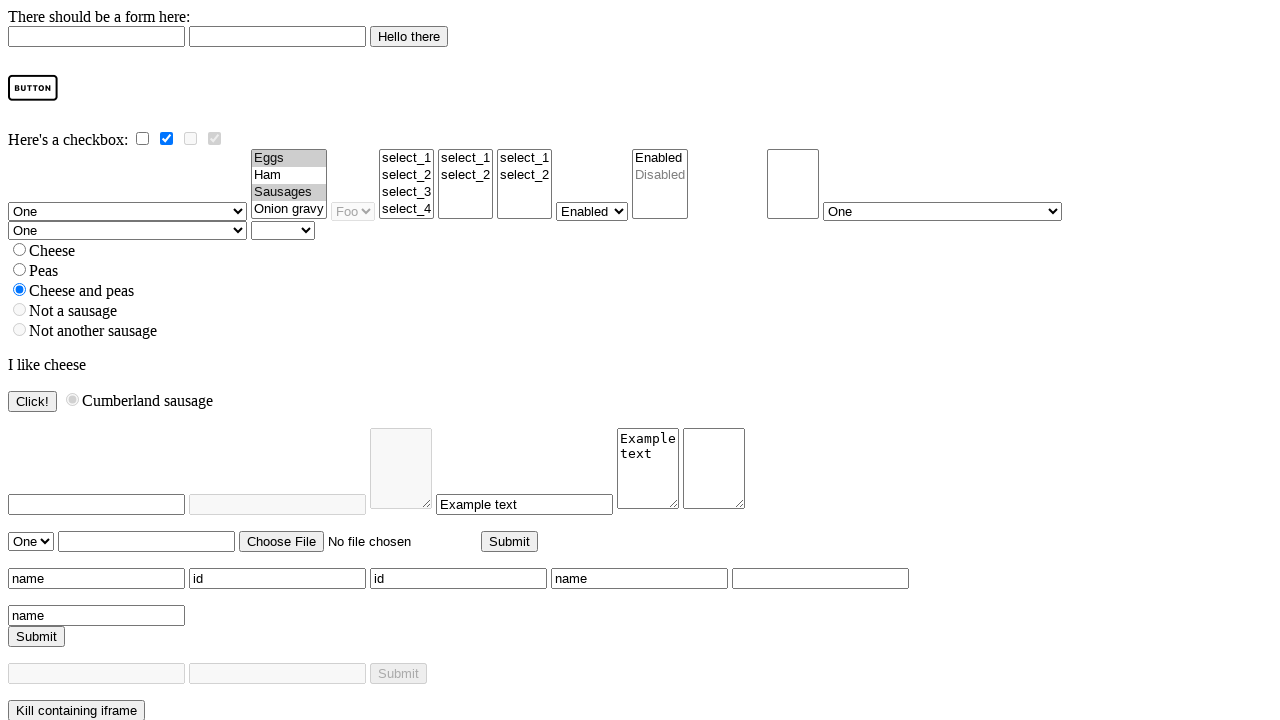

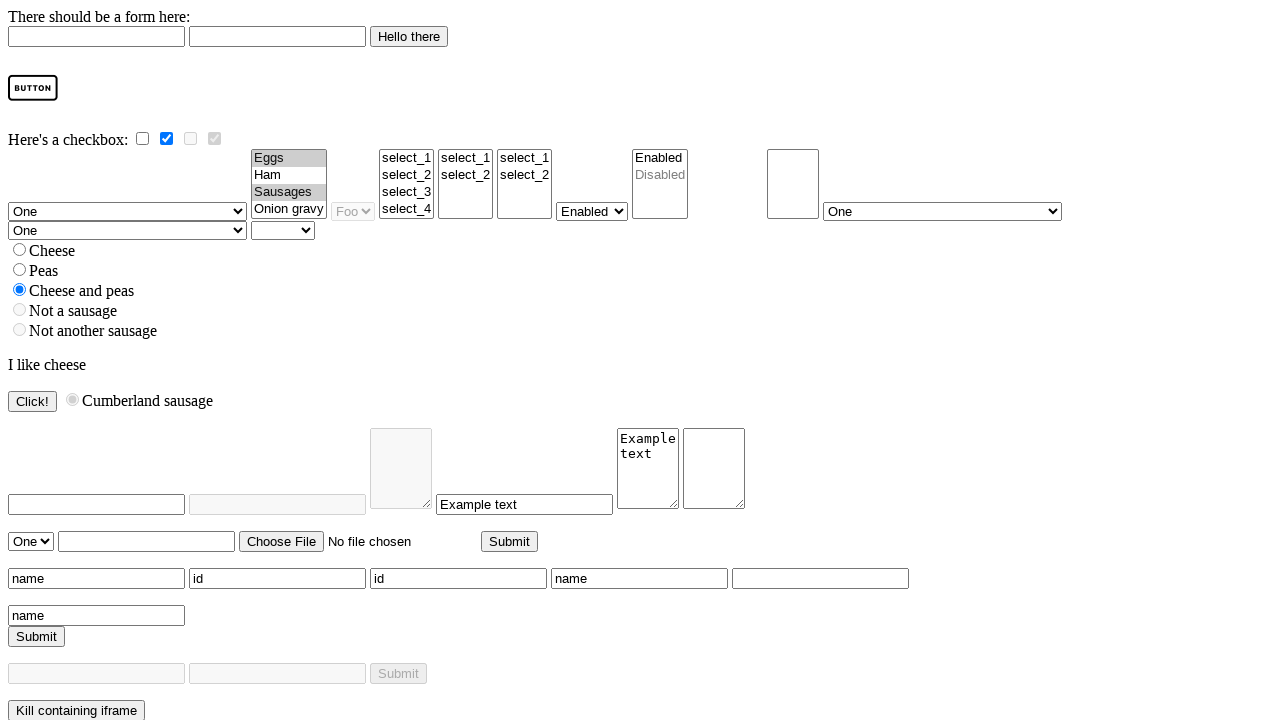